Clicks on the "Non BSC Account" button on the login page

Starting URL: https://penguin.stage-ap.apps.bsci.com/

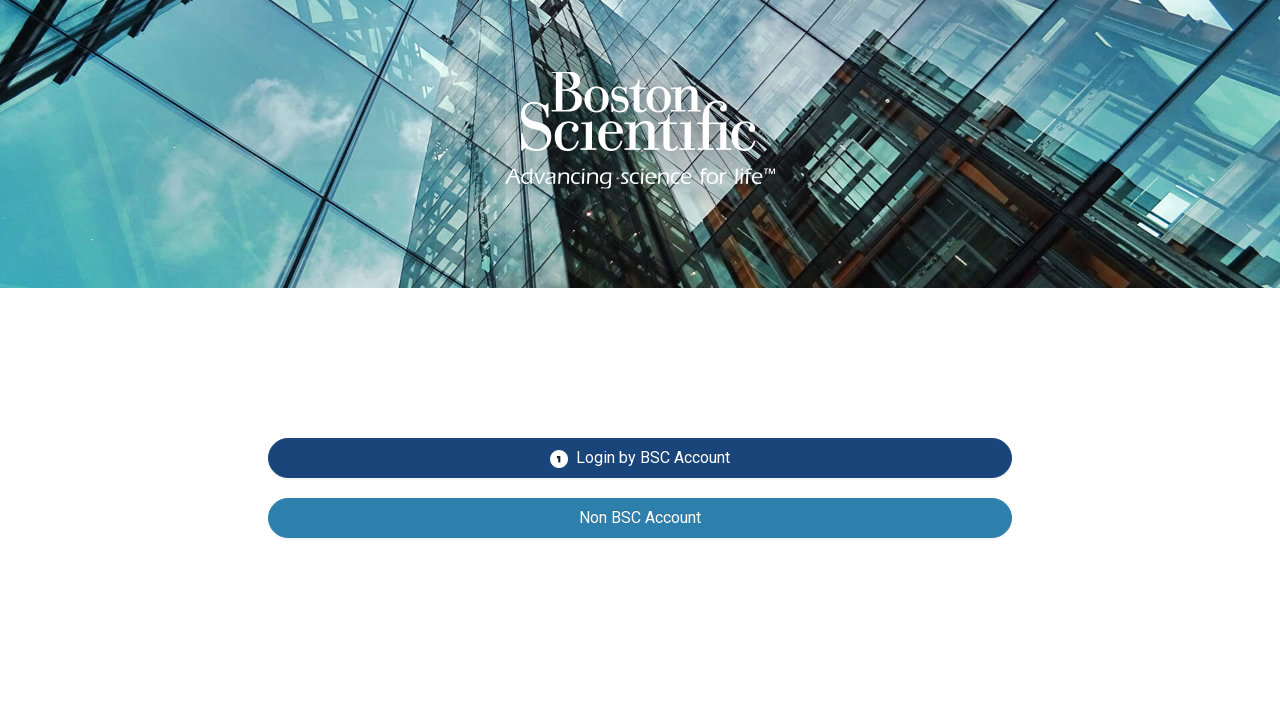

Navigated to login page
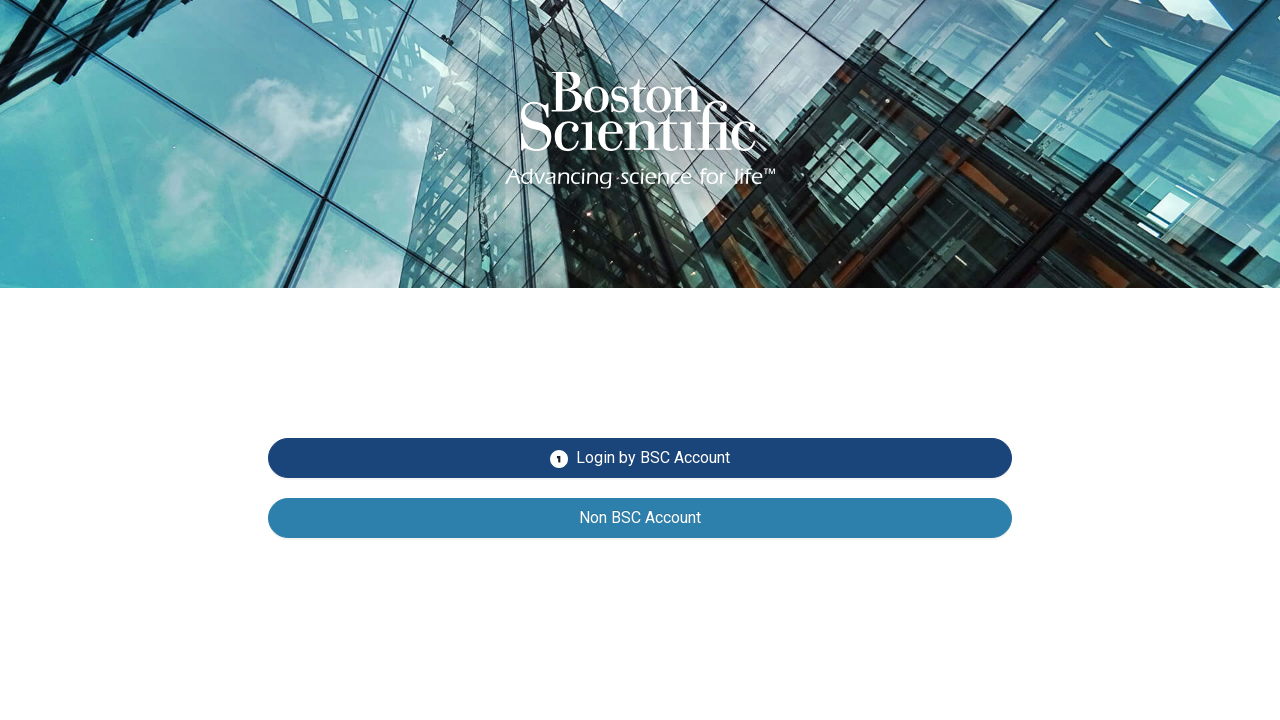

Clicked on the 'Non BSC Account' button at (640, 518) on xpath=//span[contains(text(),'Non BSC Account')]
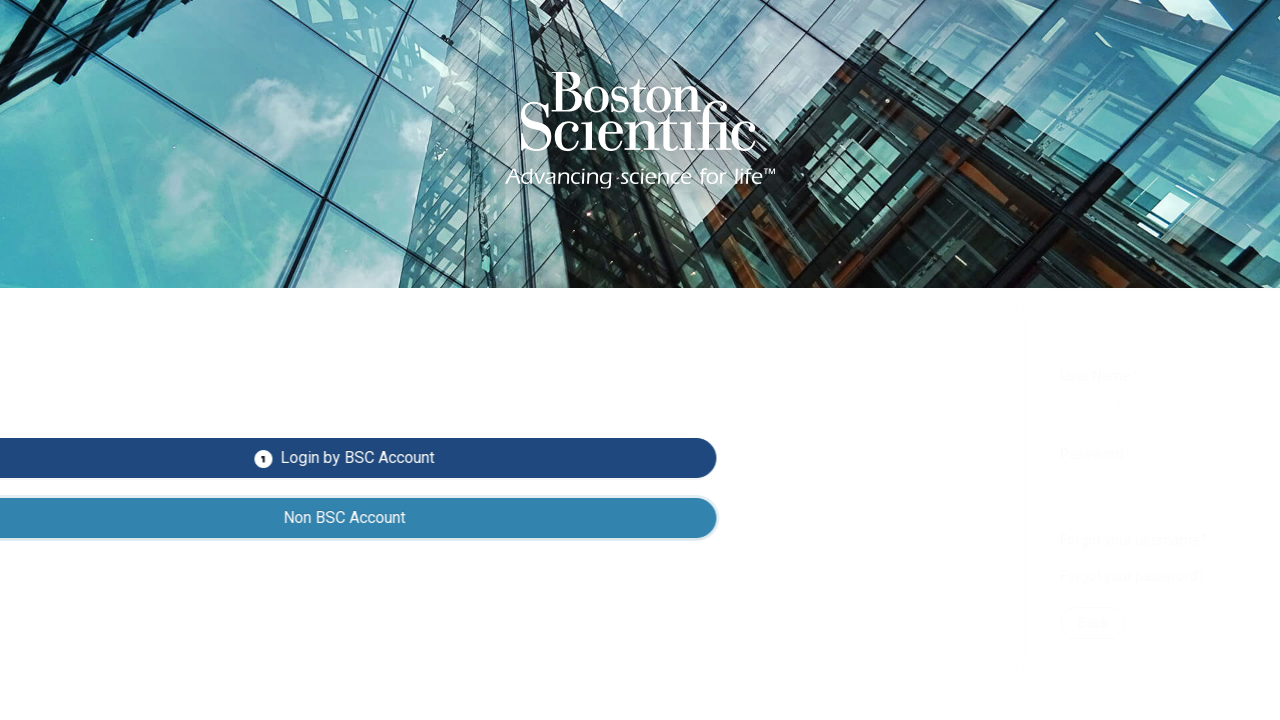

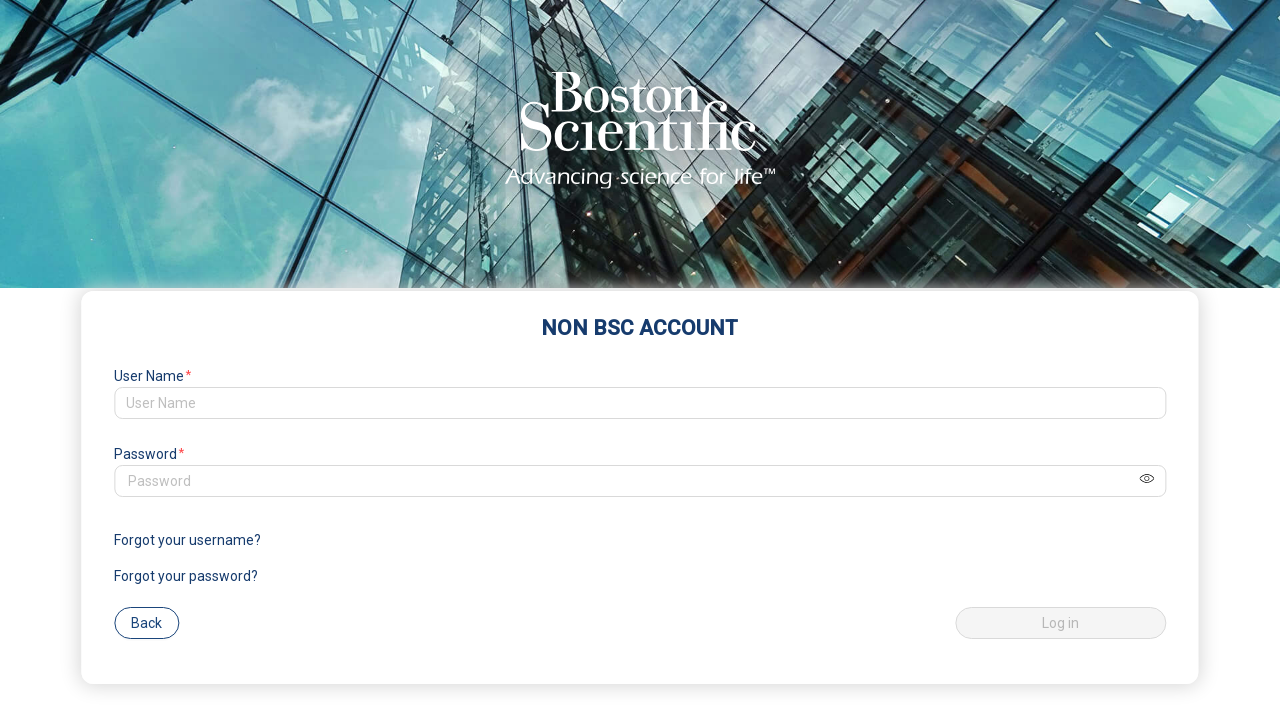